Tests checkbox functionality by verifying initial checkbox states, clicking the first checkbox, and verifying it becomes selected

Starting URL: https://the-internet.herokuapp.com/checkboxes

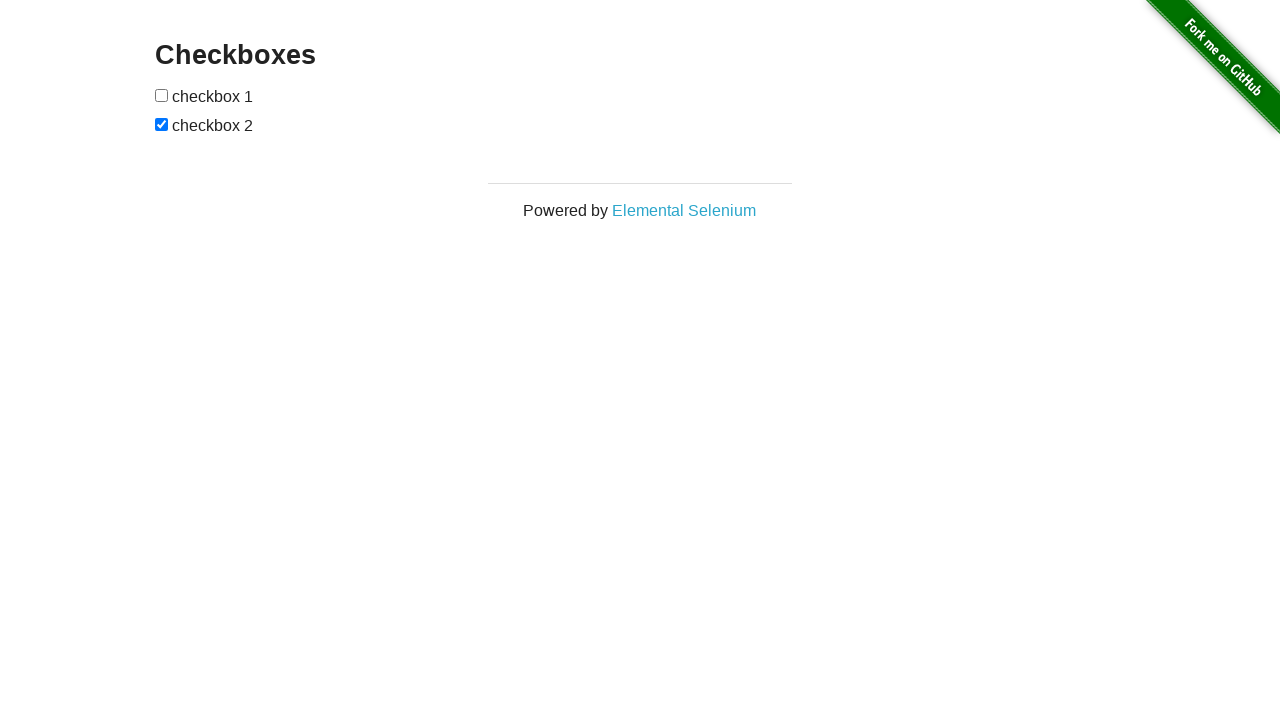

Waited for checkboxes to be present on the page
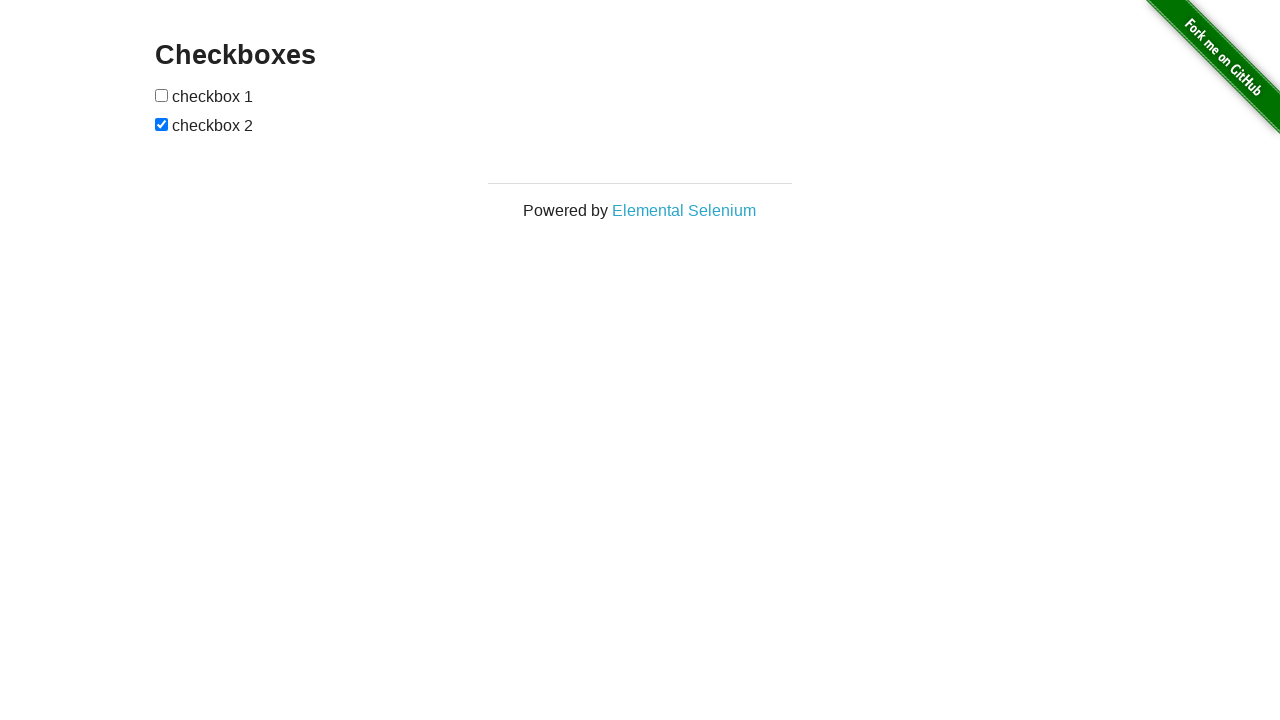

Located all checkbox elements on the page
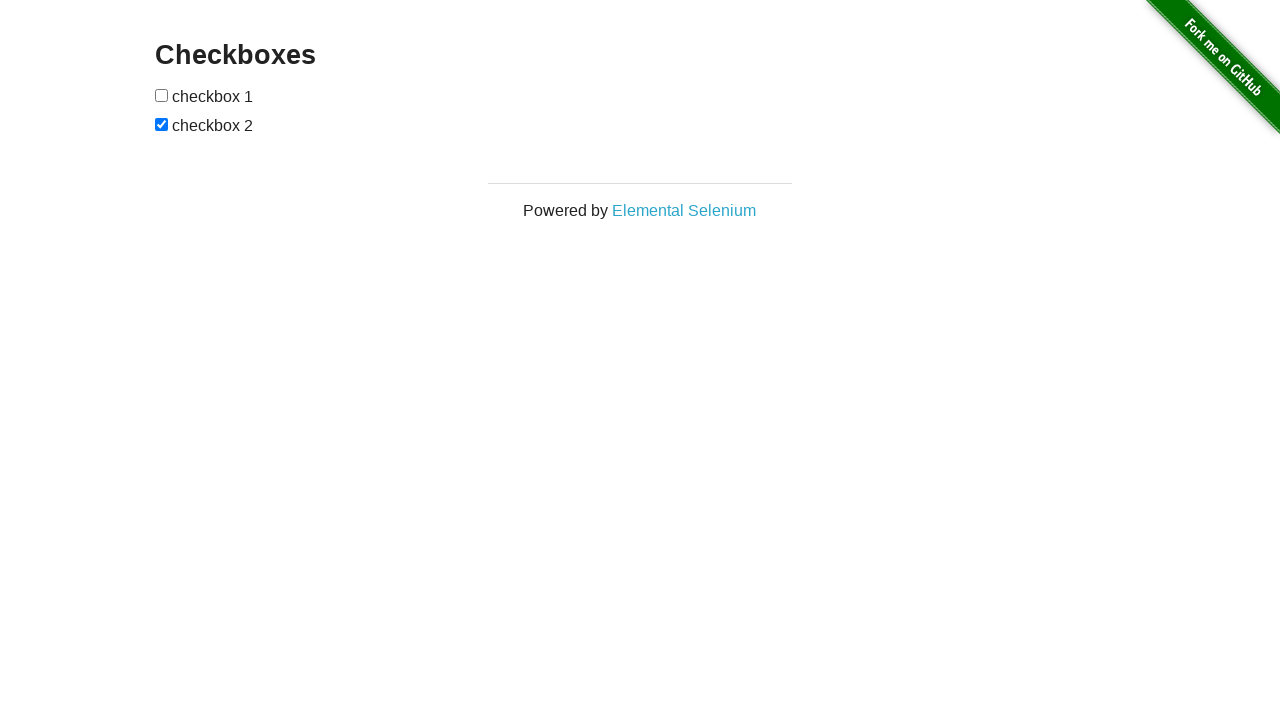

Verified first checkbox is initially unchecked
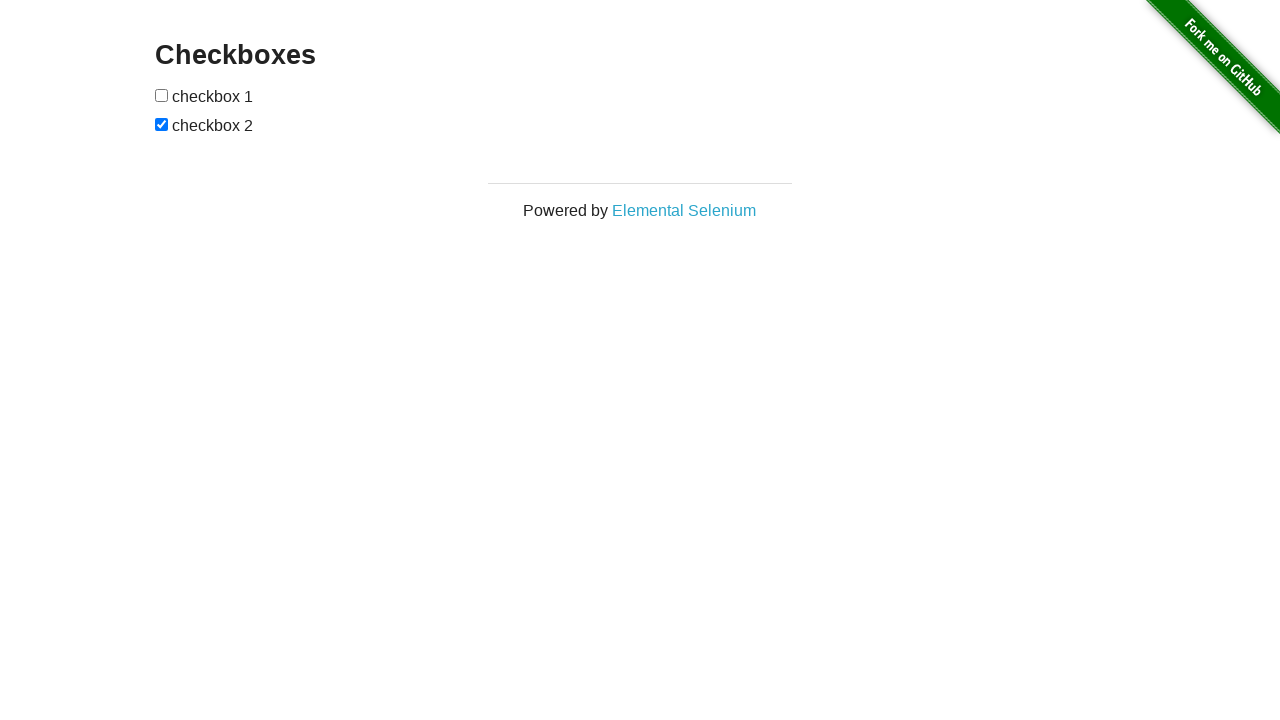

Verified second checkbox is initially checked
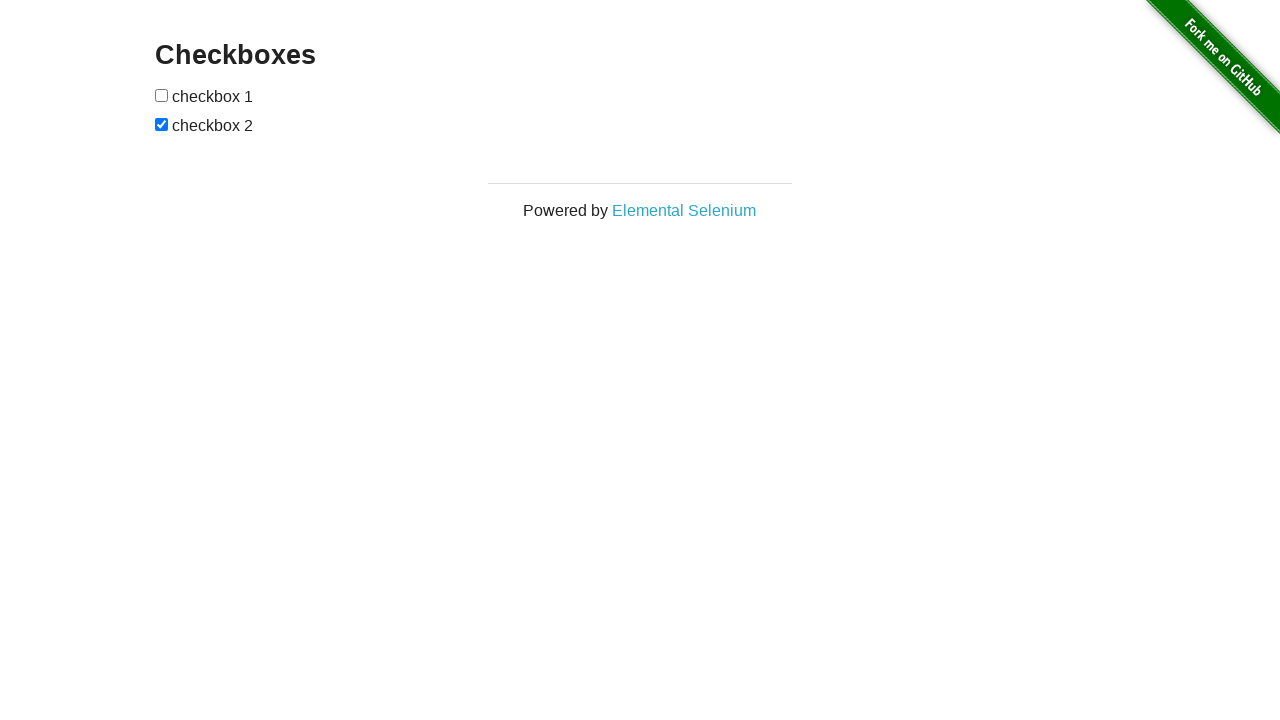

Clicked on the first checkbox to select it at (162, 95) on input[type='checkbox'] >> nth=0
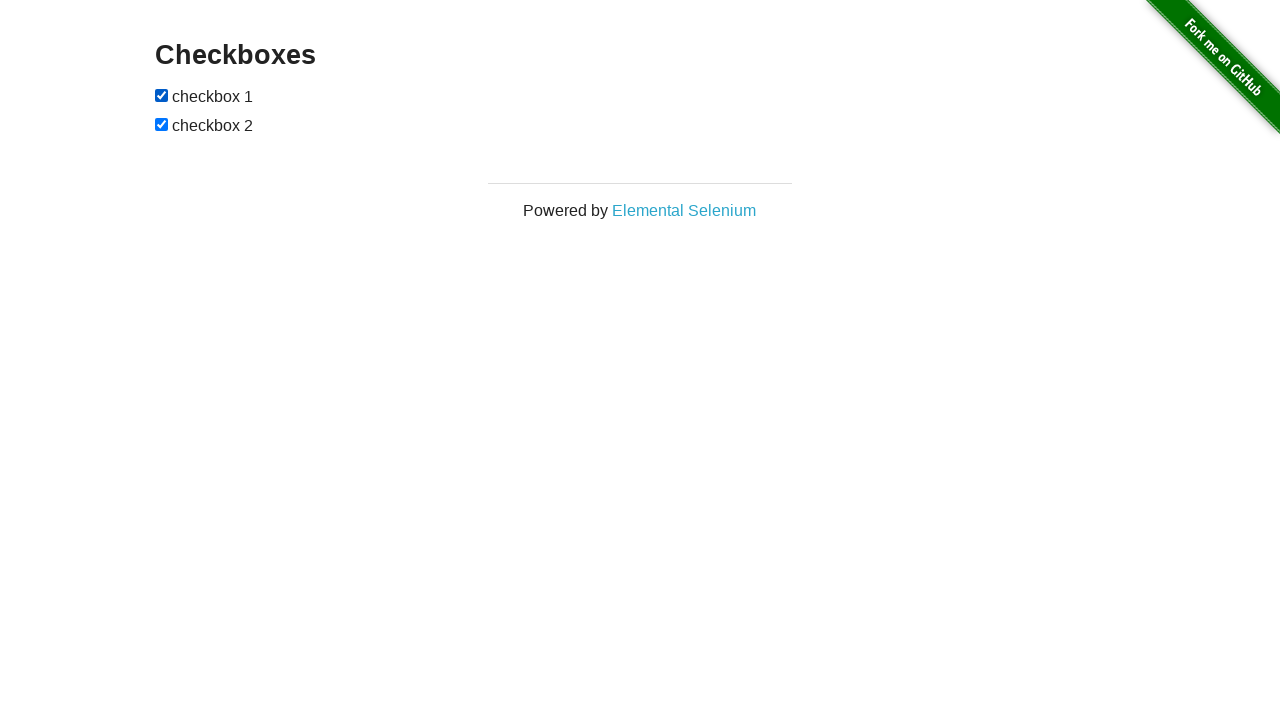

Verified first checkbox is now checked after clicking
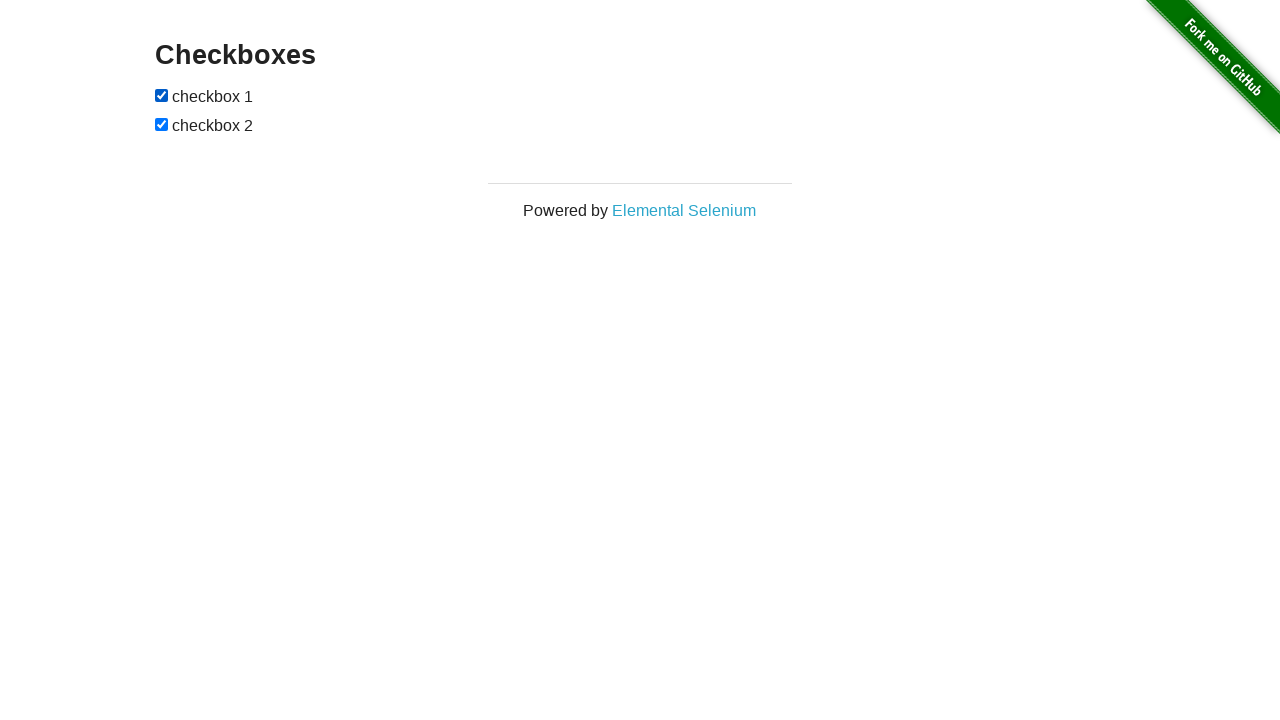

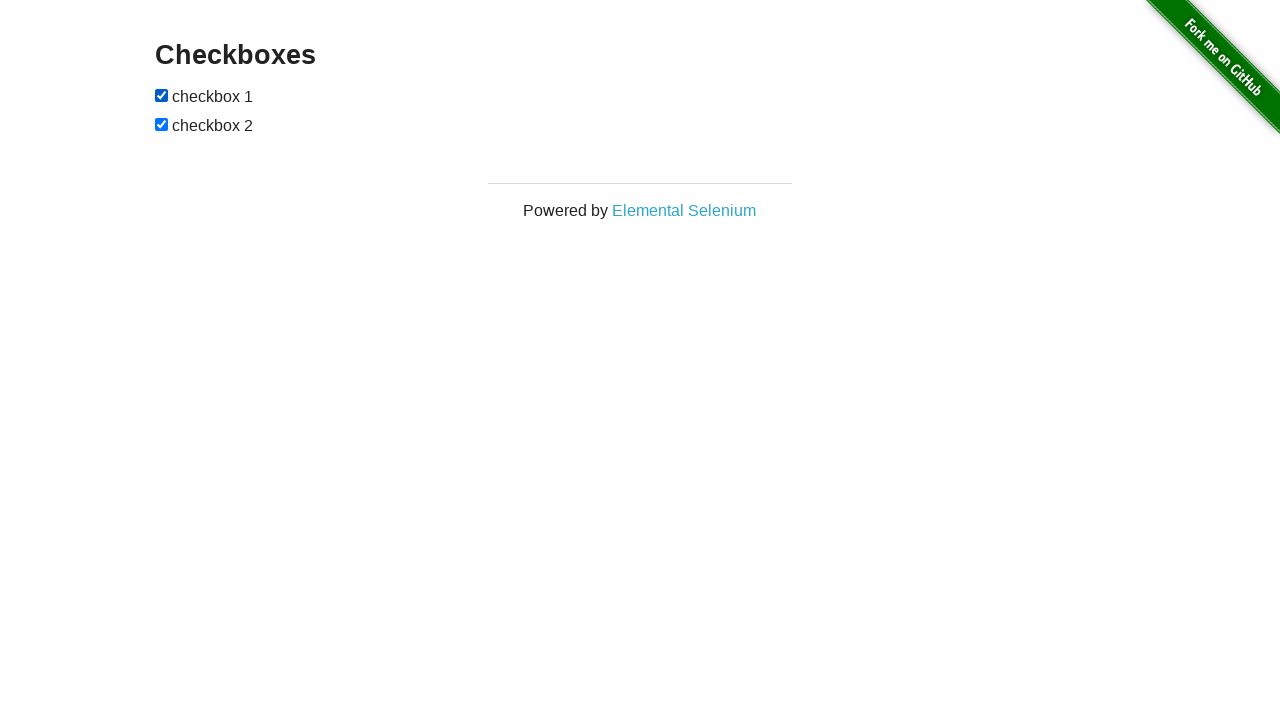